Tests window management functionality by navigating to w3schools.com, retrieving the browser window position and size, then adjusting the window to a specific position (200, 200) and size (600x600).

Starting URL: https://www.w3schools.com/

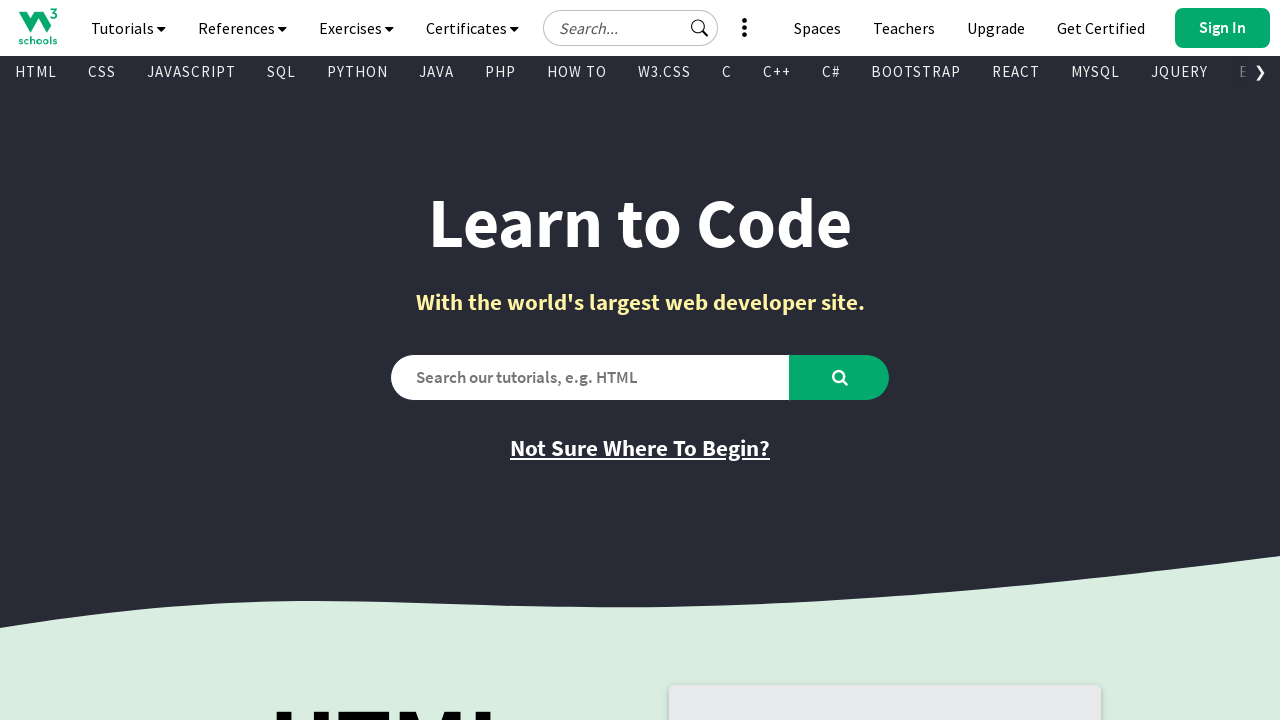

Navigated to https://www.w3schools.com/
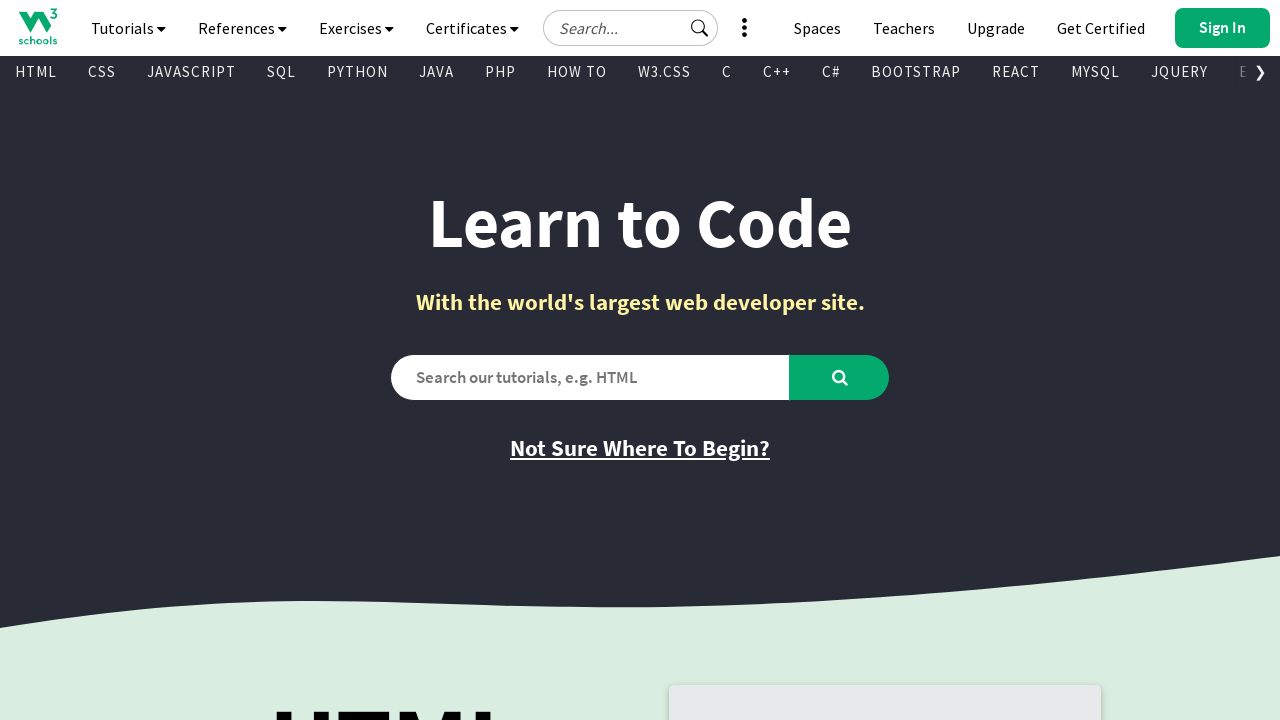

Retrieved current viewport size: {'width': 1280, 'height': 720}
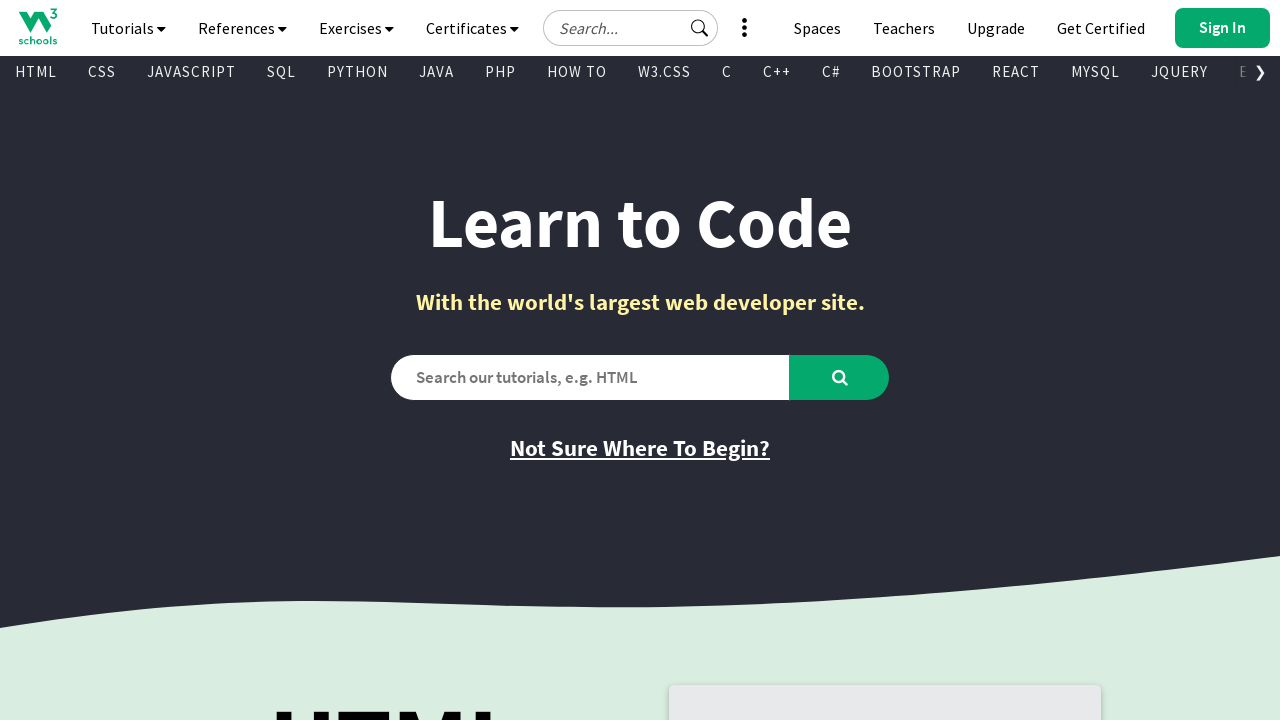

Set viewport size to 600x600 pixels
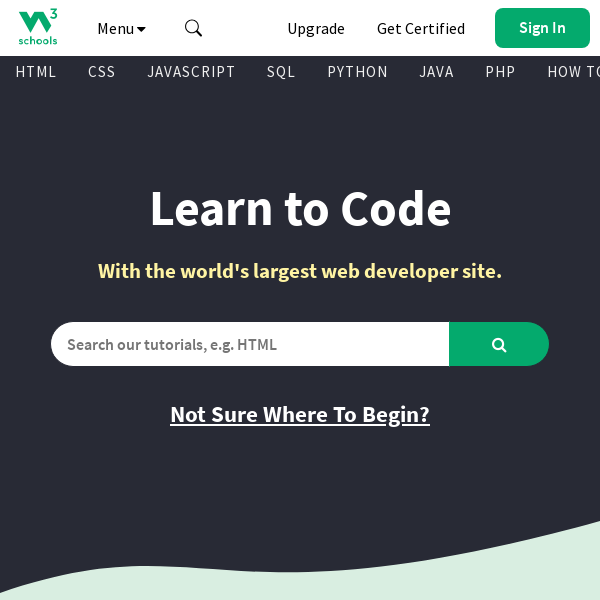

Verified new viewport size: {'width': 600, 'height': 600}
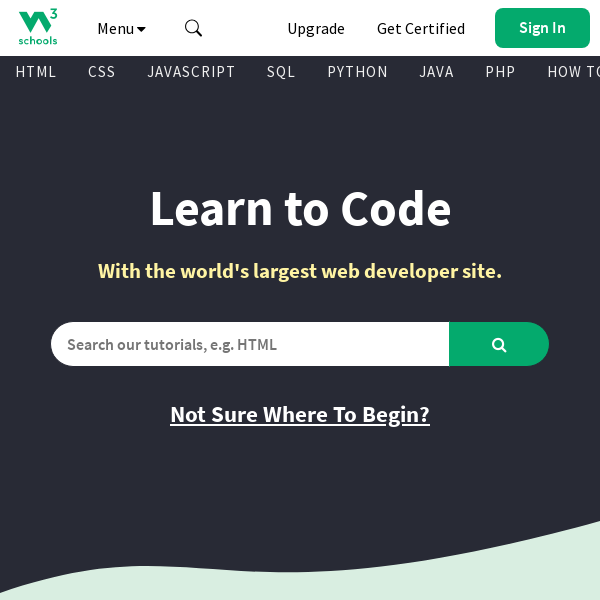

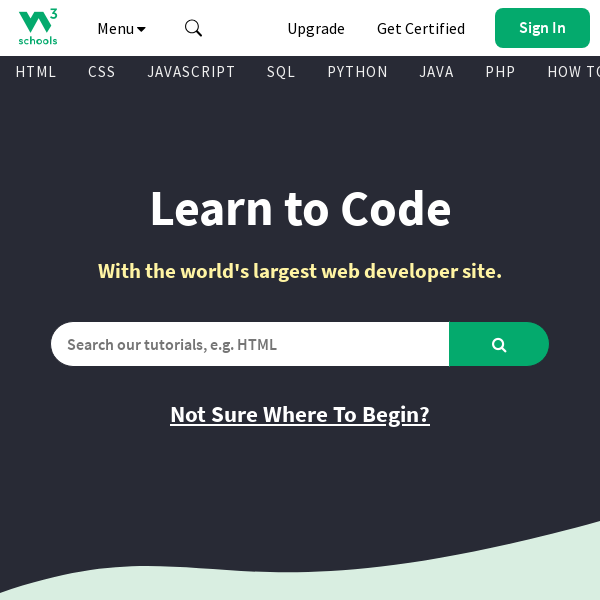